Navigates to the Tesla homepage and verifies the page loads successfully

Starting URL: https://www.tesla.com

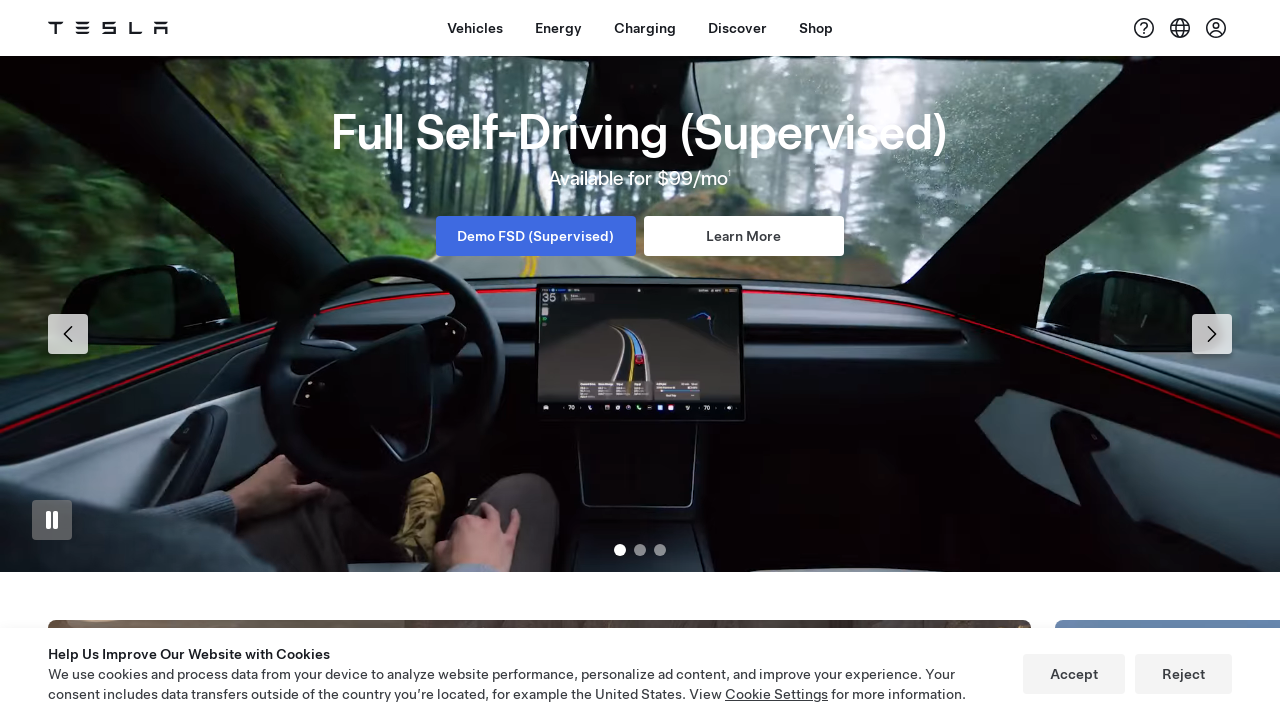

Waited for page DOM content to load
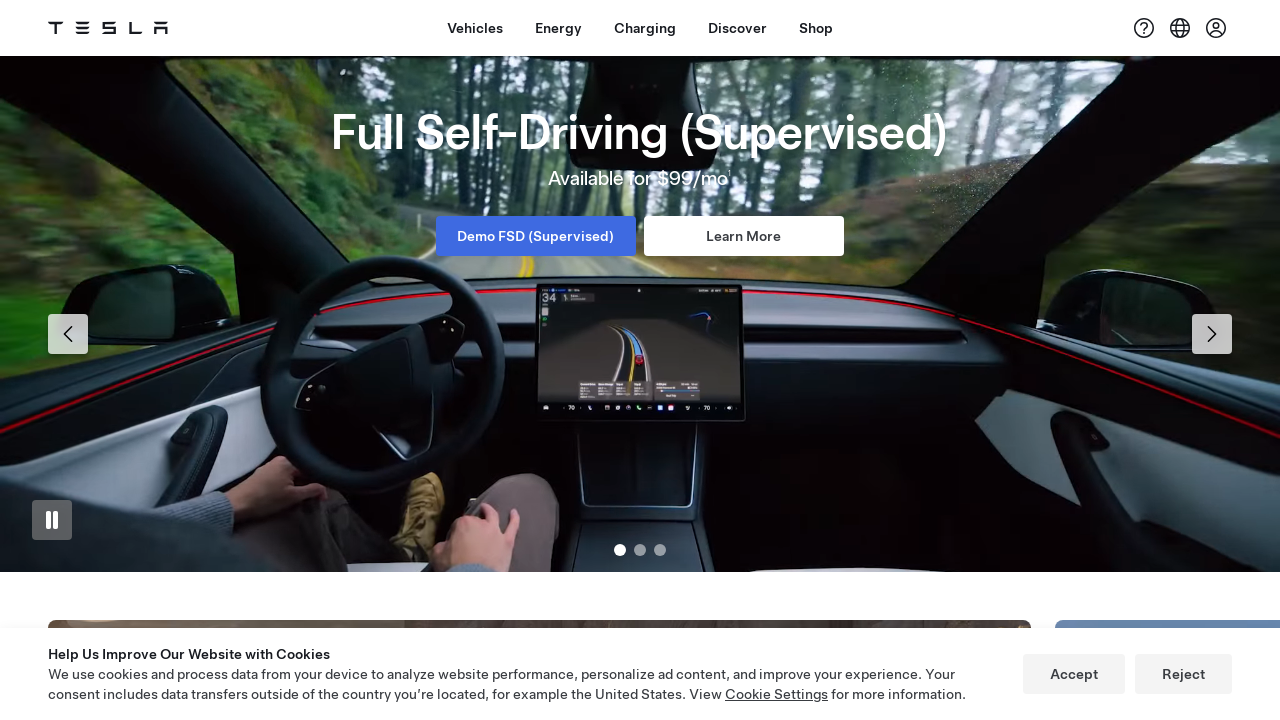

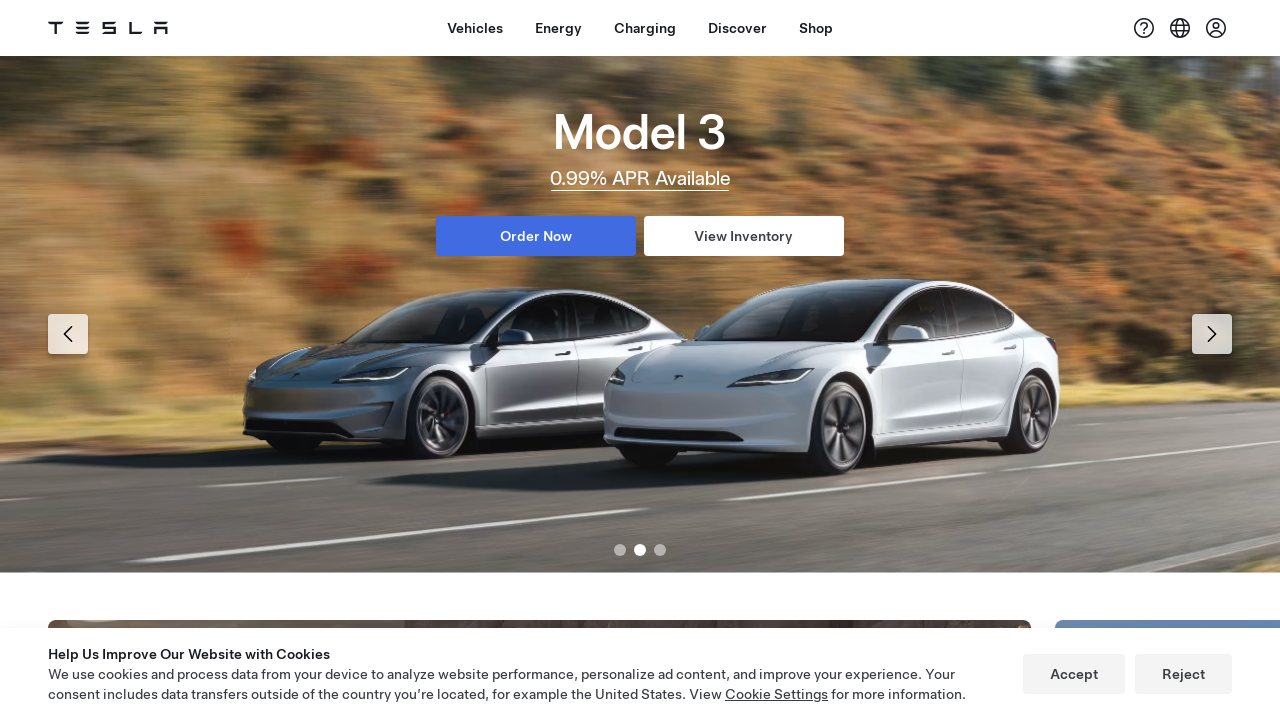